Tests clicking a specific link from multiple matching elements by index

Starting URL: https://the-internet.herokuapp.com/

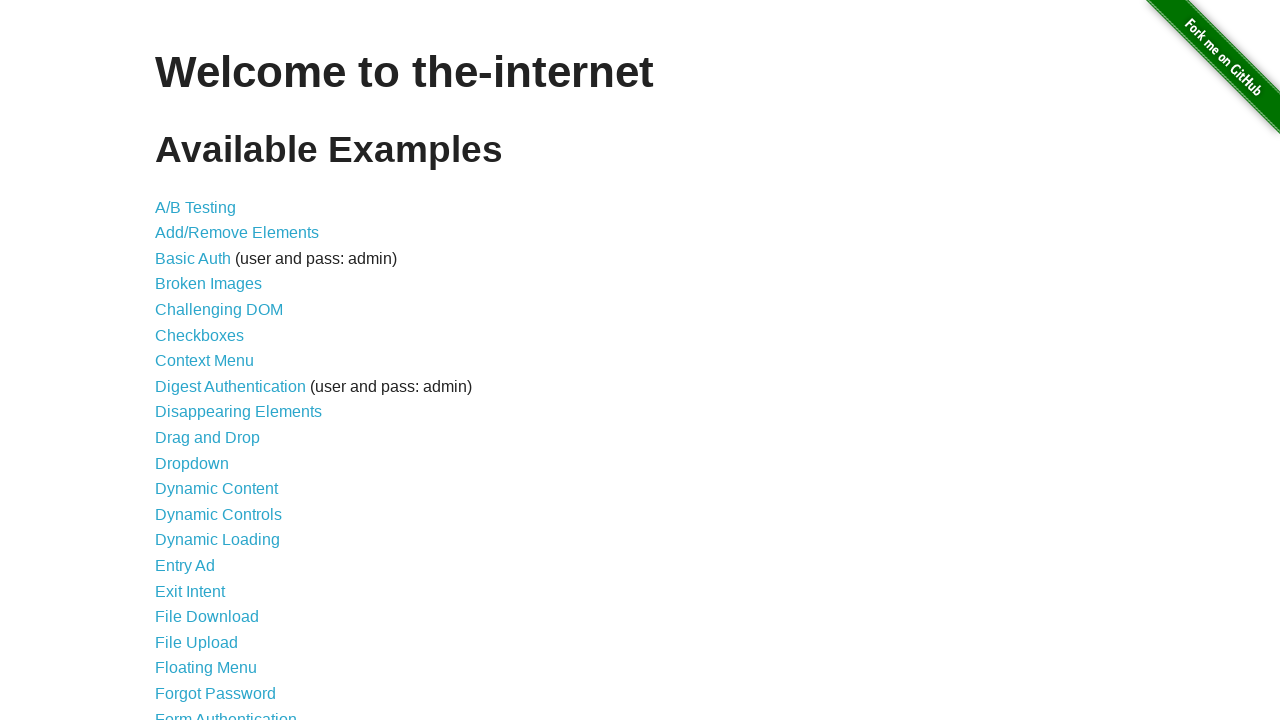

Clicked the 11th link (index 10) from multiple matching link elements at (208, 438) on a >> nth=10
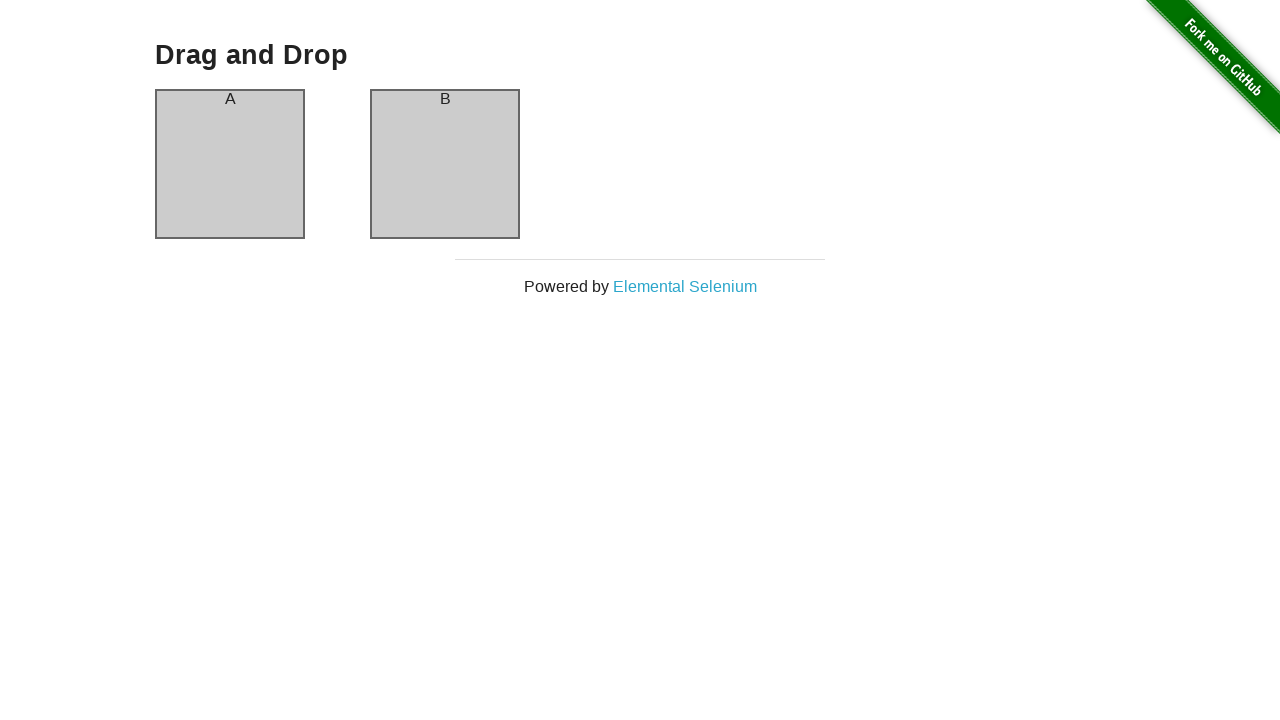

Waited for page to load after clicking link
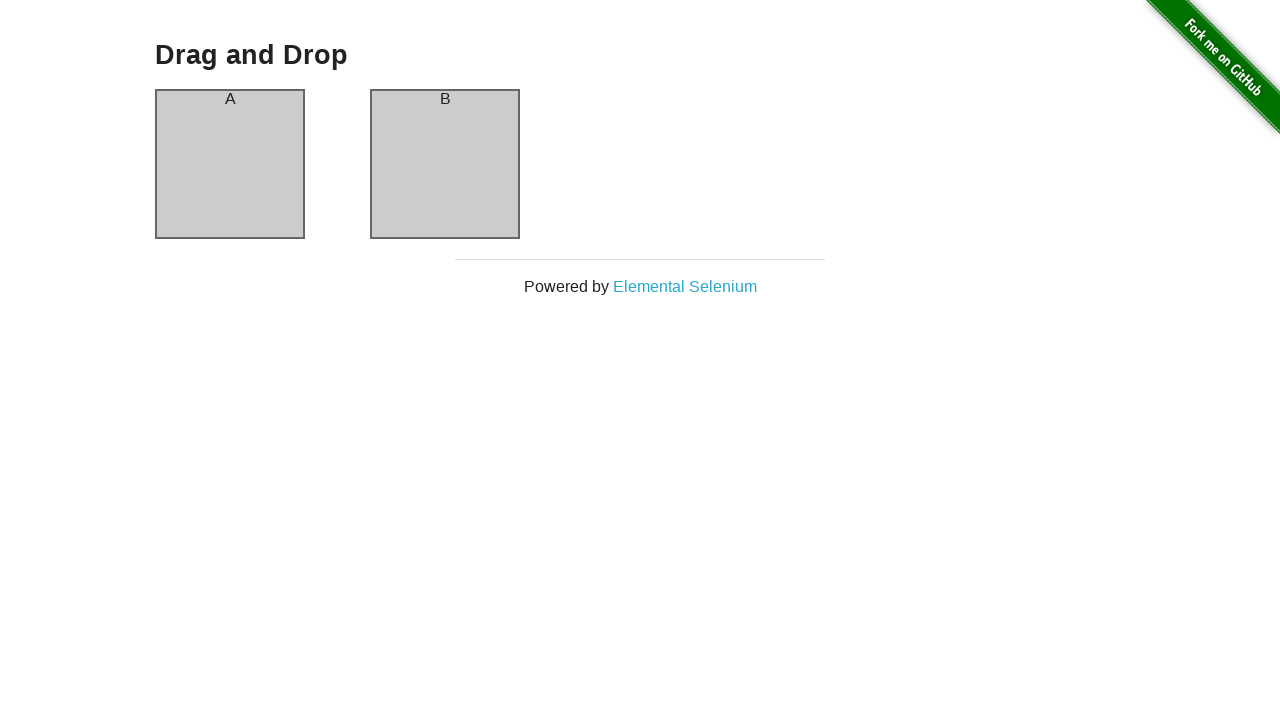

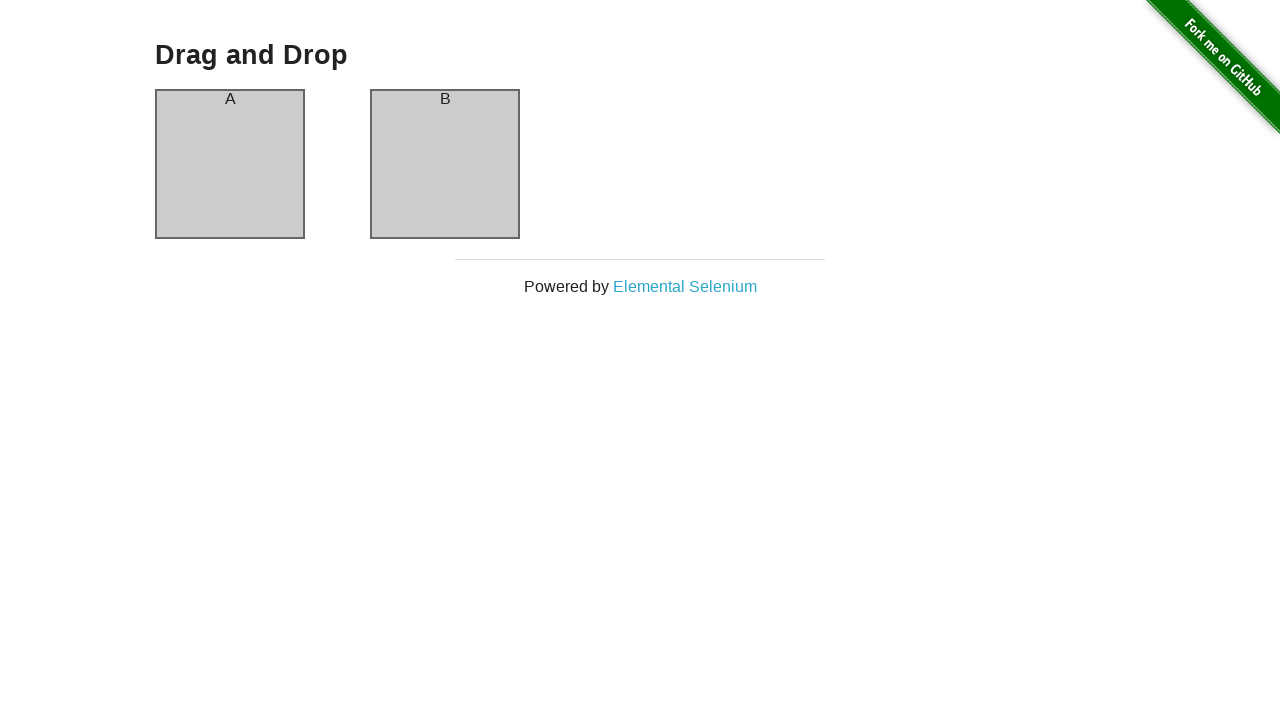